Tests dropdown menu functionality by selecting an option by its visible text value

Starting URL: https://www.globalsqa.com/demo-site/select-dropdown-menu/

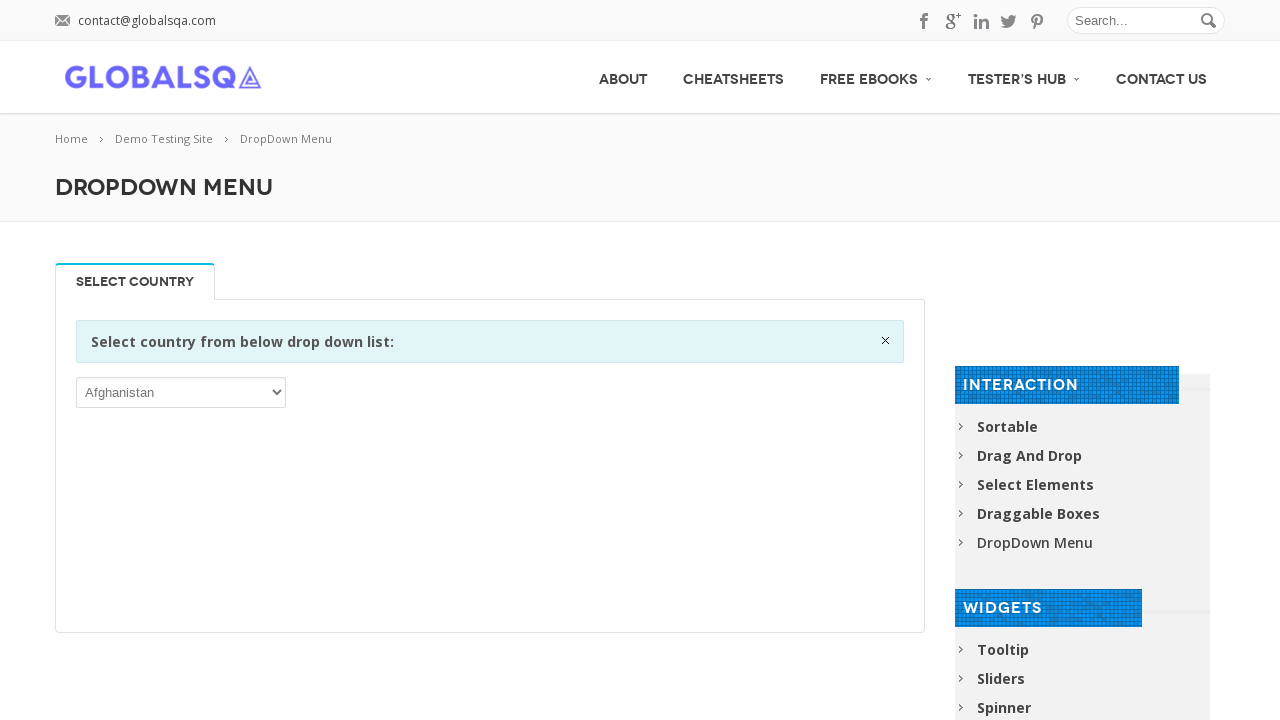

Navigated to dropdown menu demo page
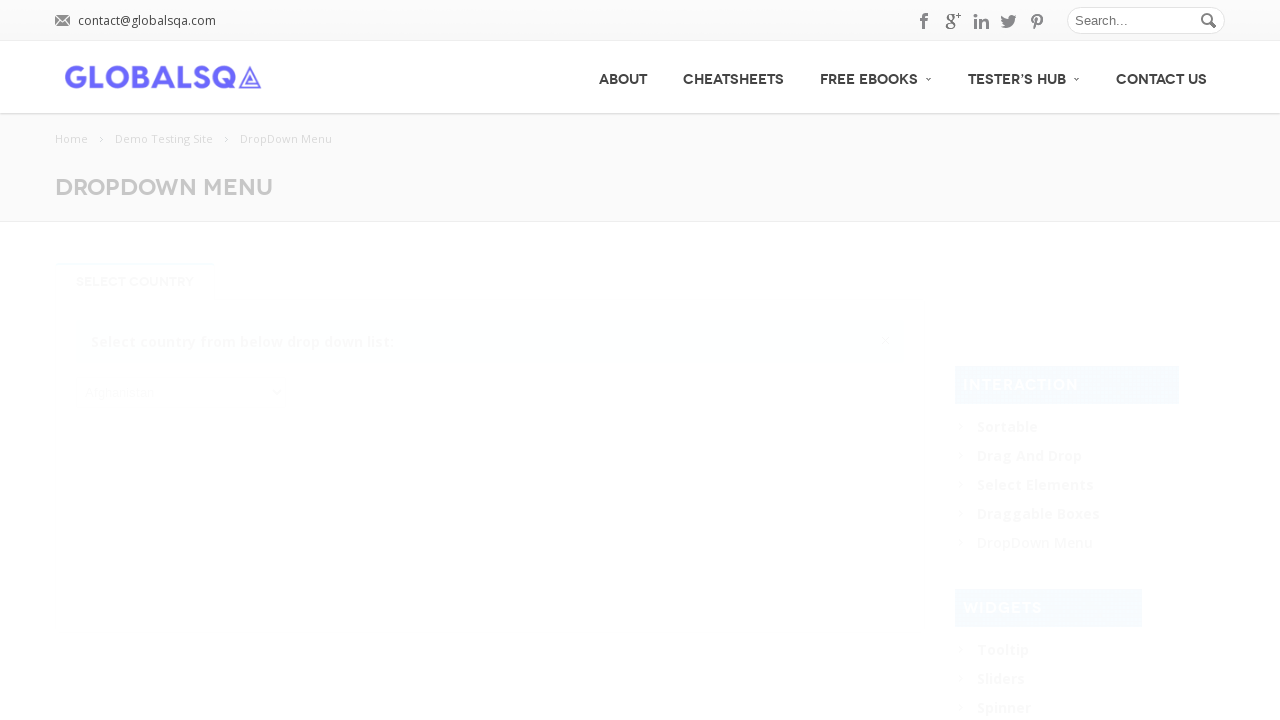

Selected 'India' option from dropdown menu on //*[@id='post-2646']/div[2]/div/div/div/p/select
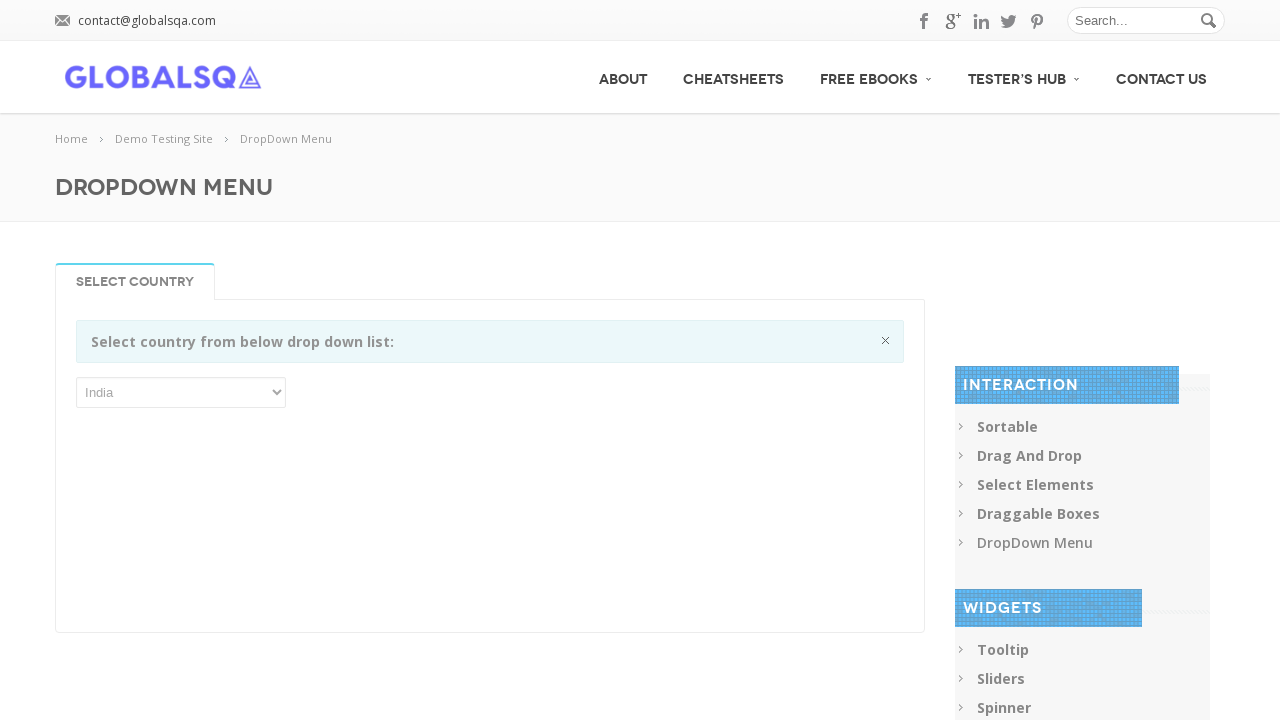

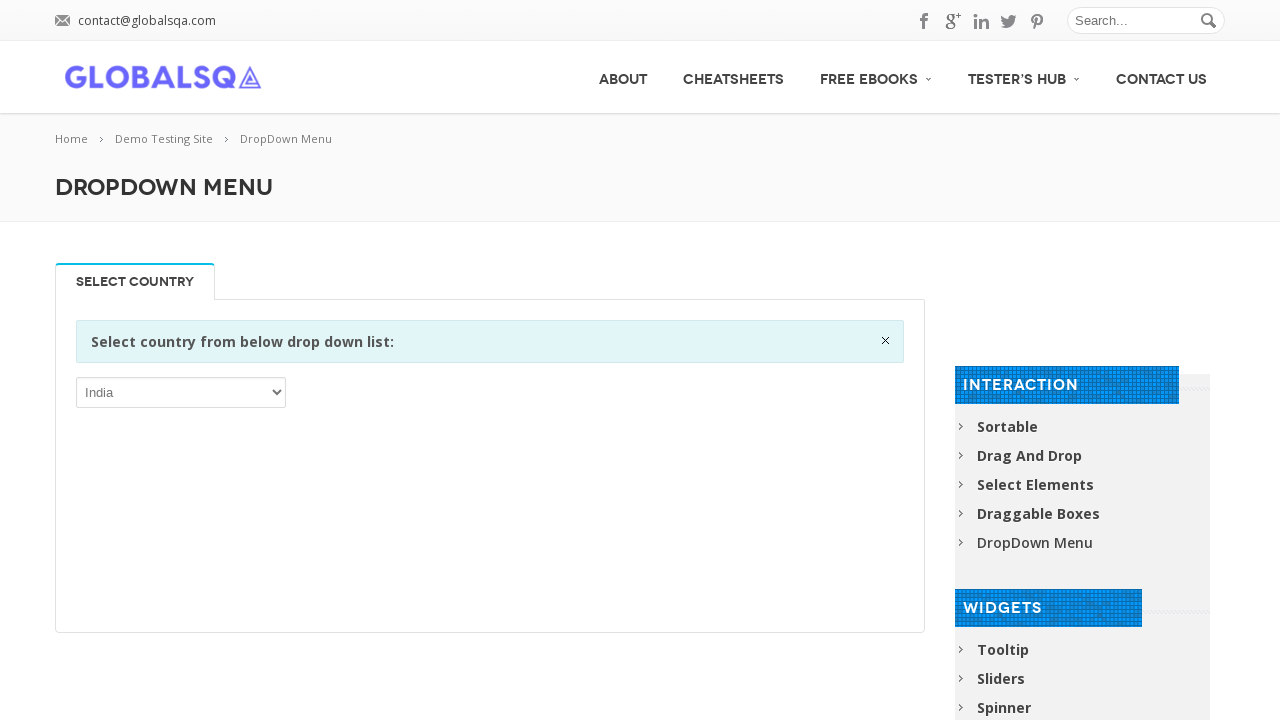